Tests checkbox functionality by locating and clicking a checkbox element on the demo page

Starting URL: http://syntaxprojects.com/basic-checkbox-demo.php

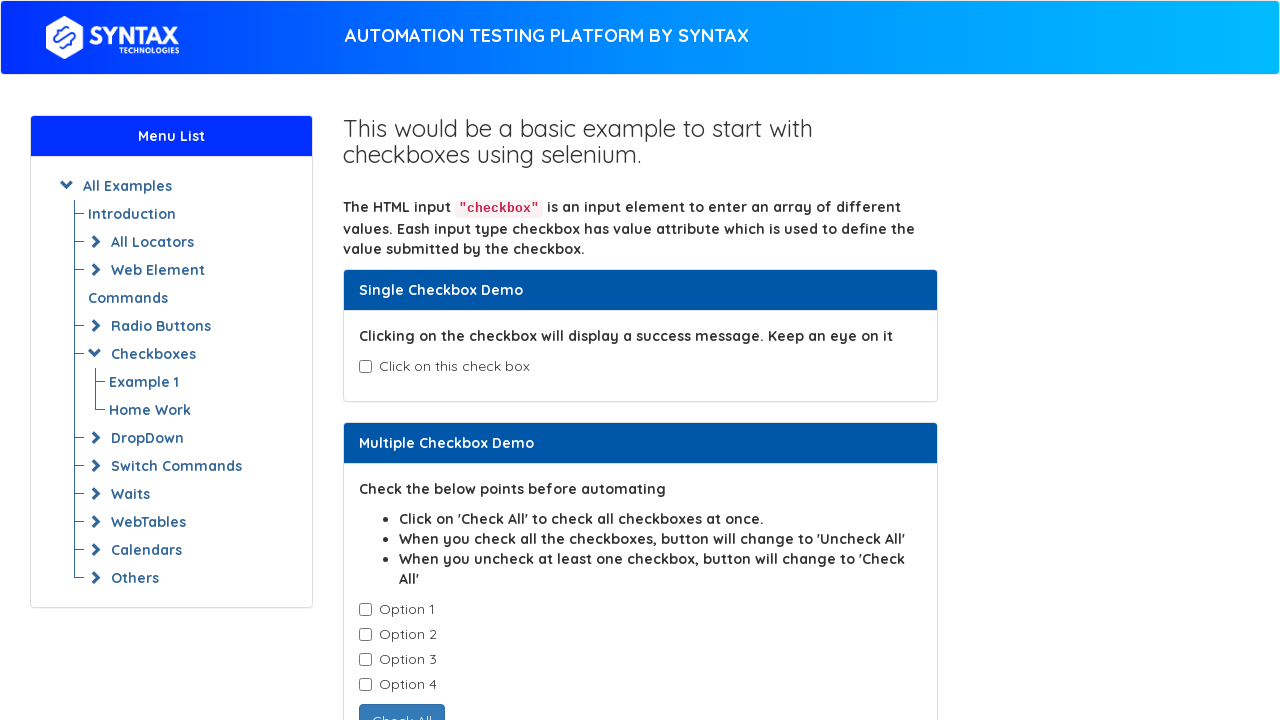

Clicked the age selection checkbox at (365, 367) on #isAgeSelected
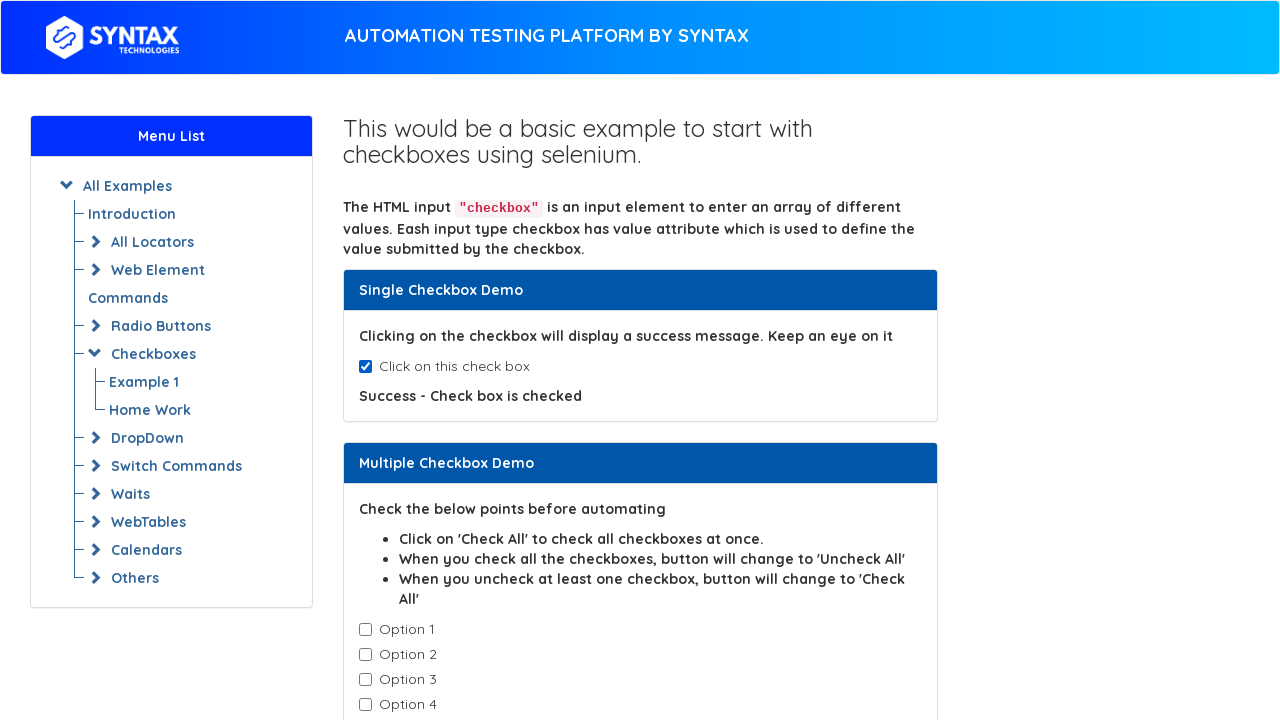

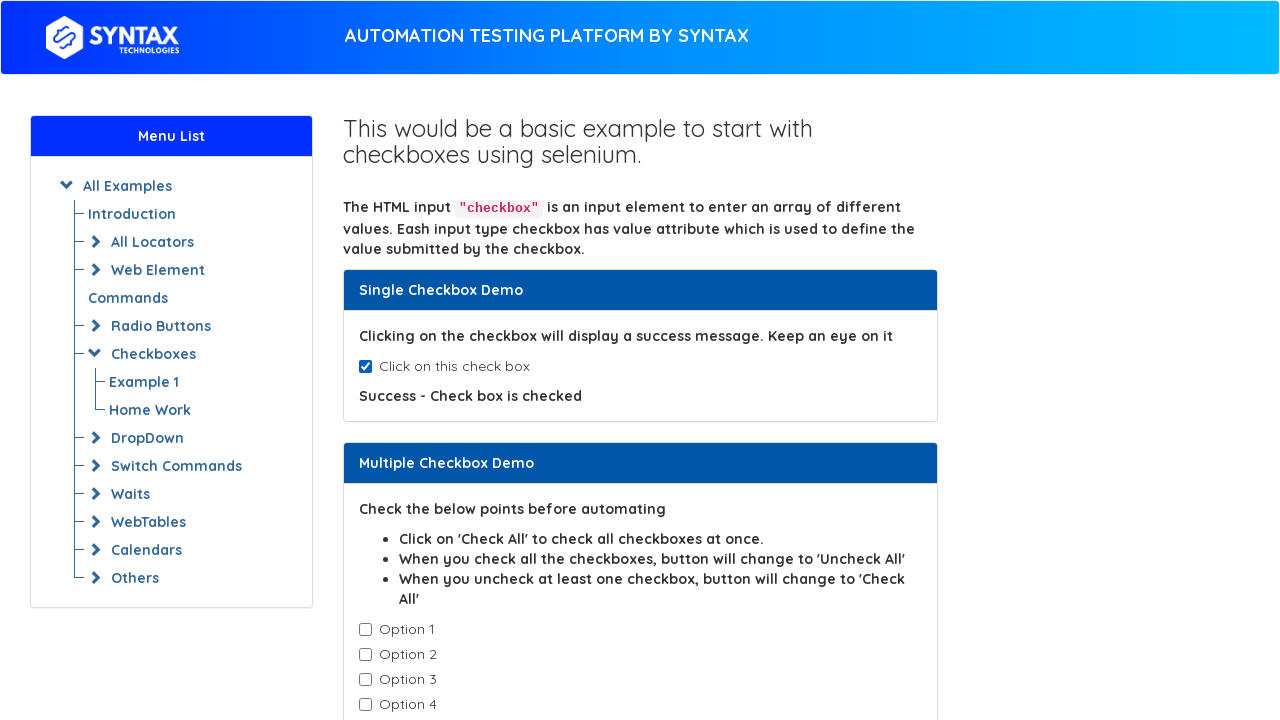